Tests opening multiple links in new tabs from the footer section of a practice page, iterating through each tab to verify they open correctly

Starting URL: http://qaclickacademy.com/practice.php

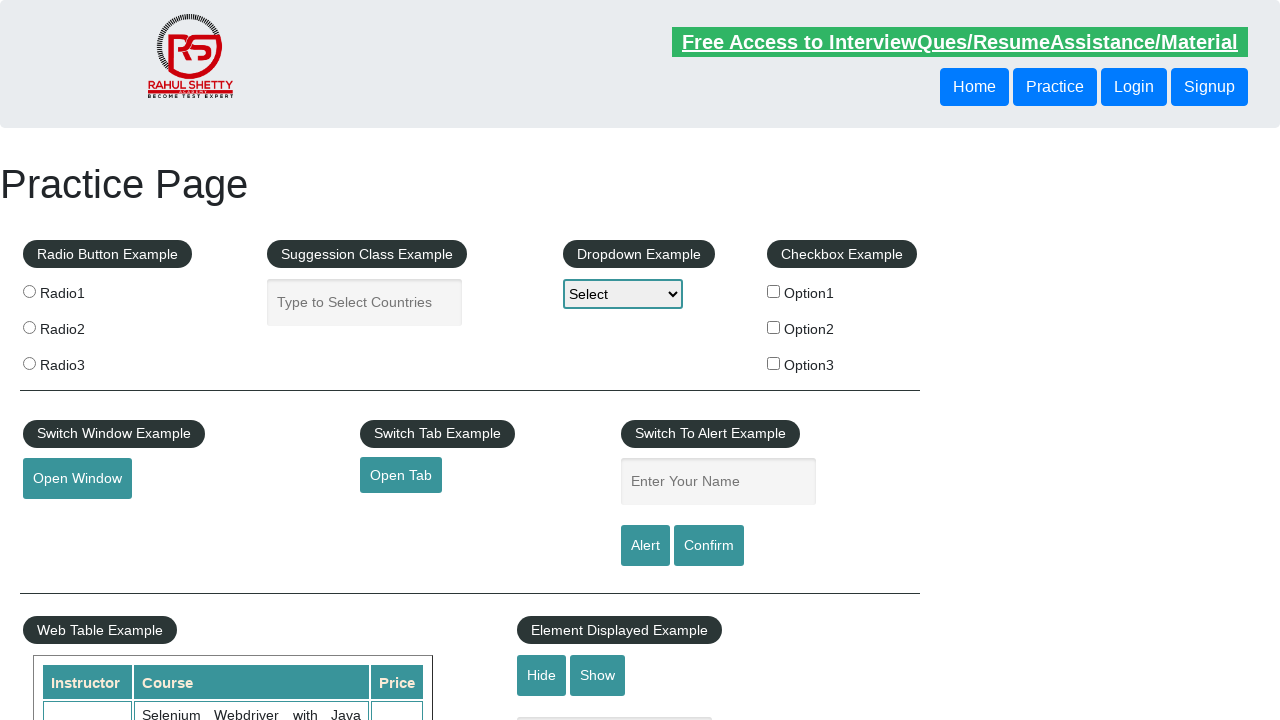

Counted all links on page: 27 links found
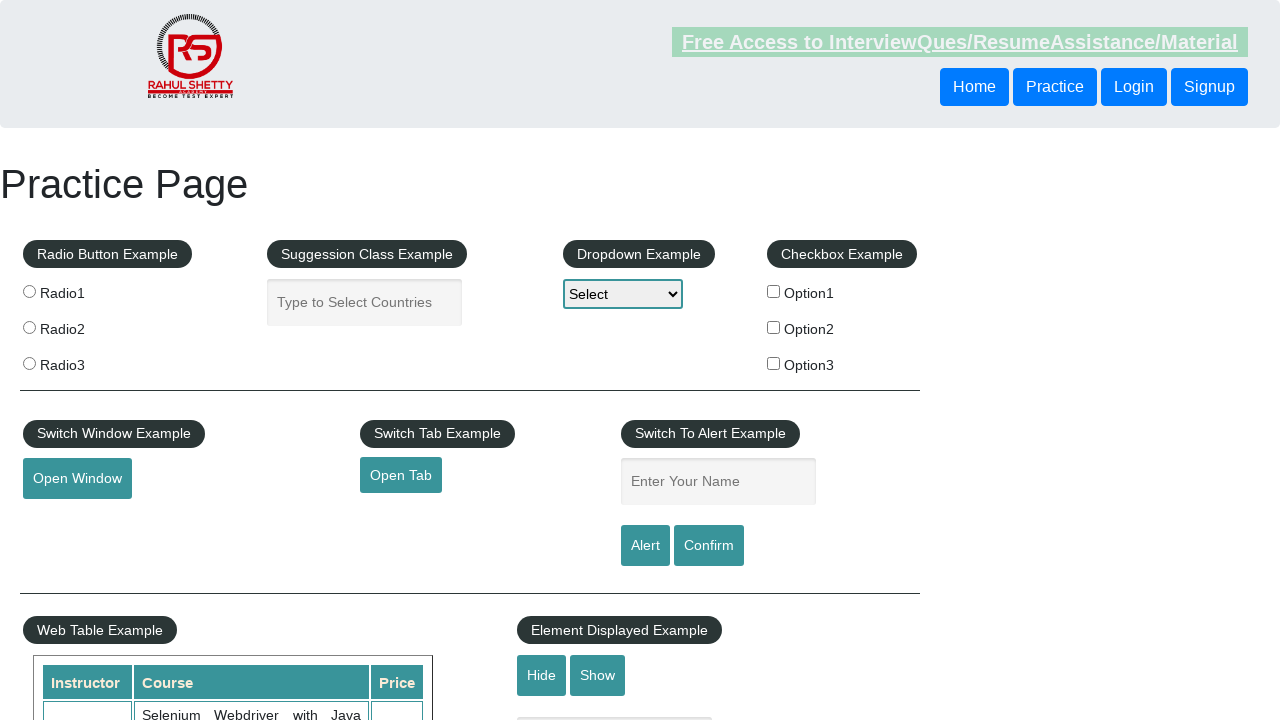

Counted footer section links: 20 links found
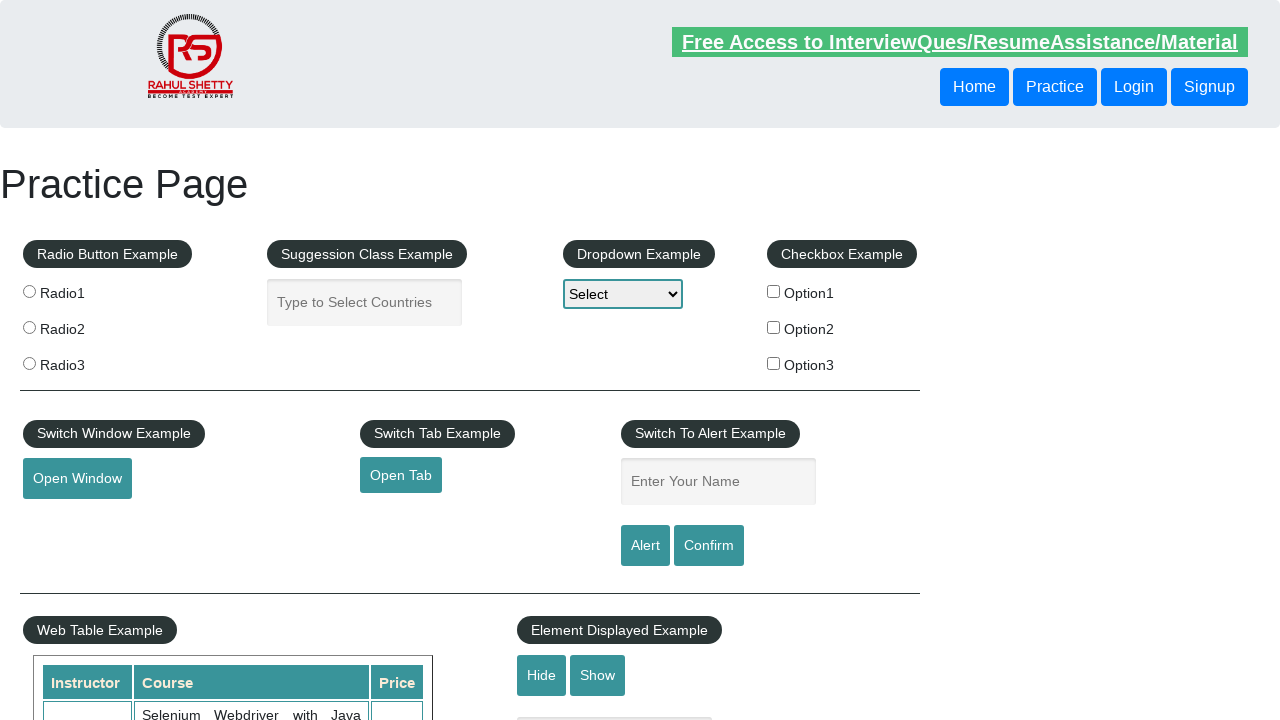

Counted first column footer links: 5 links found
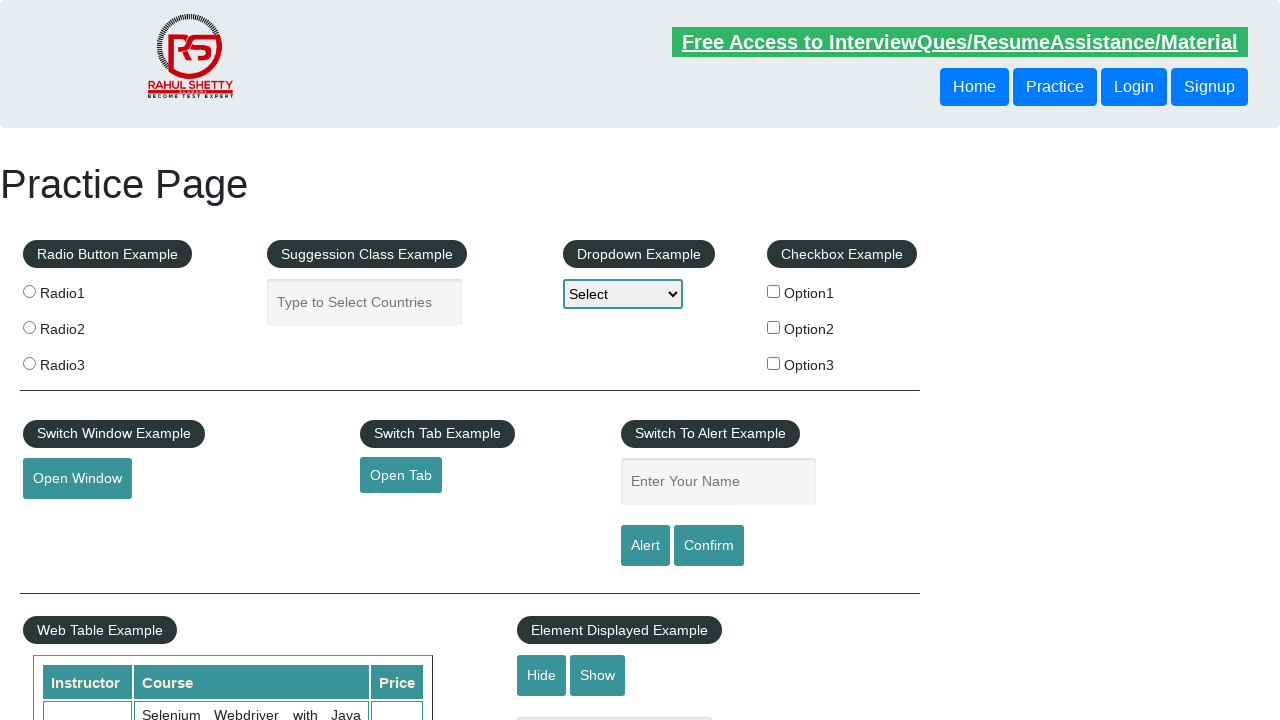

Opened footer link #1 in new tab using Ctrl+Click at (68, 520) on #gf-BIG table tbody tr td:first-child ul a >> nth=1
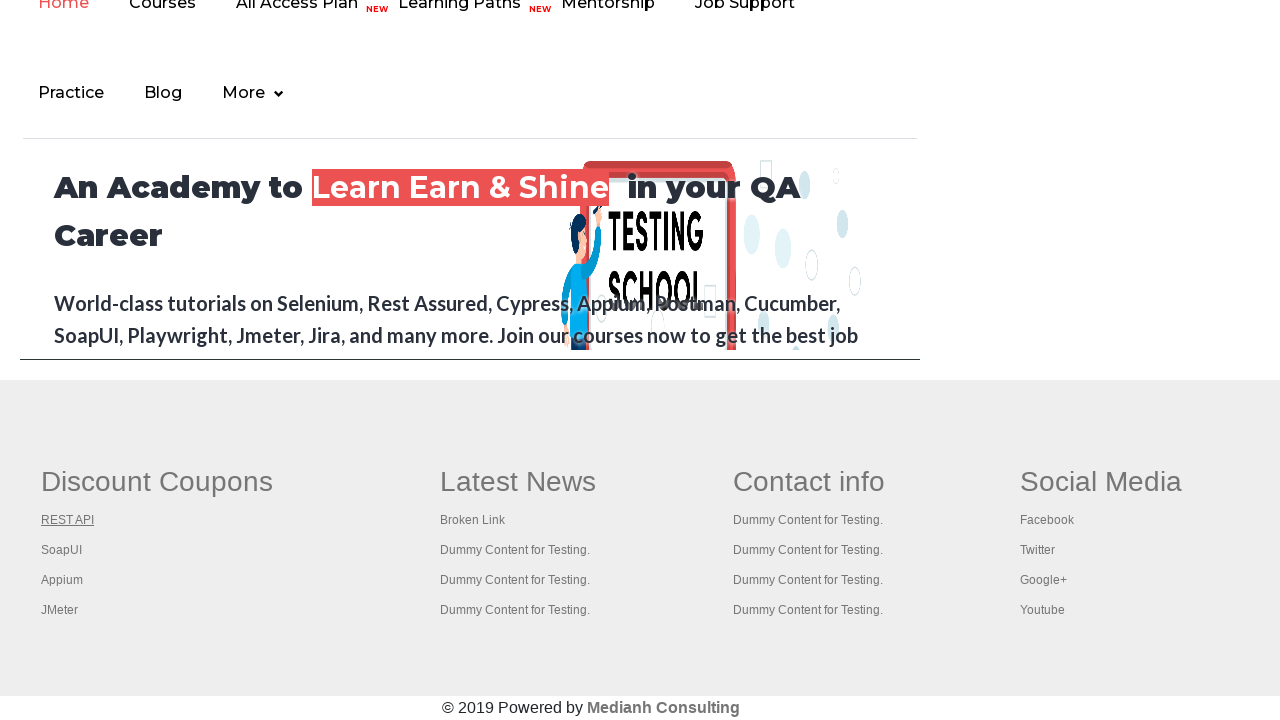

New tab loaded with title: 'REST API Tutorial'
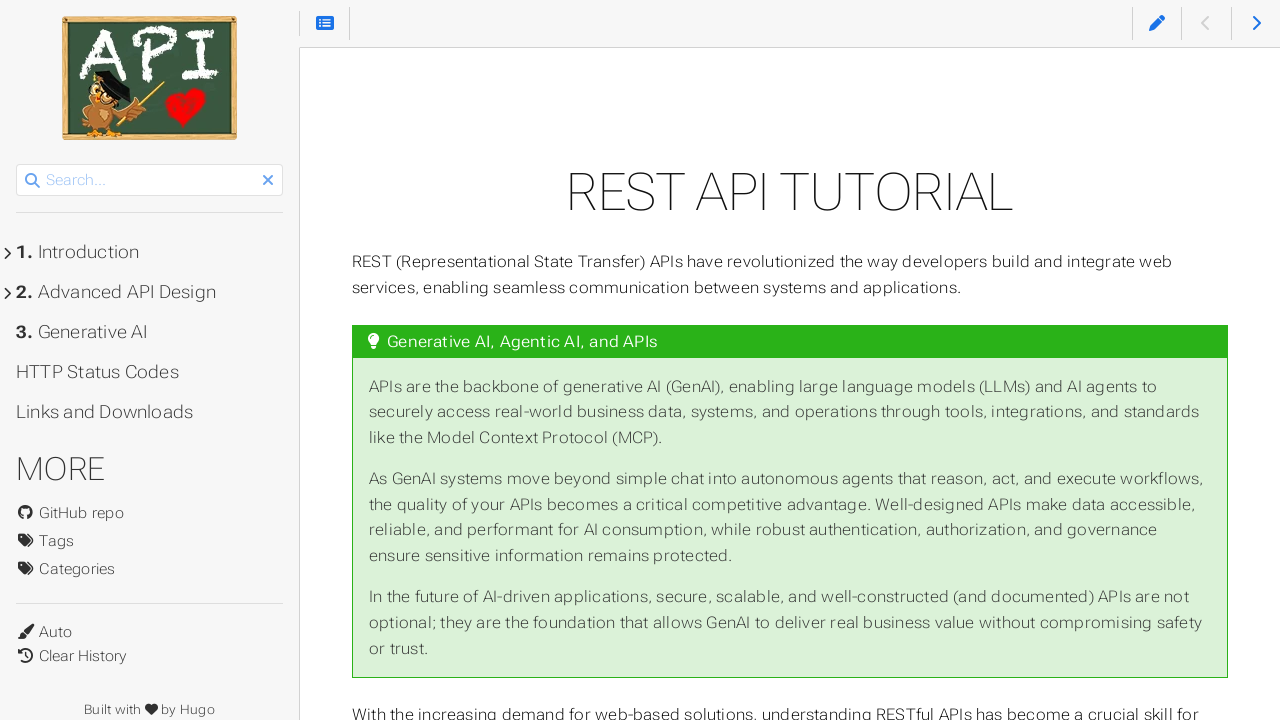

Opened footer link #2 in new tab using Ctrl+Click at (62, 550) on #gf-BIG table tbody tr td:first-child ul a >> nth=2
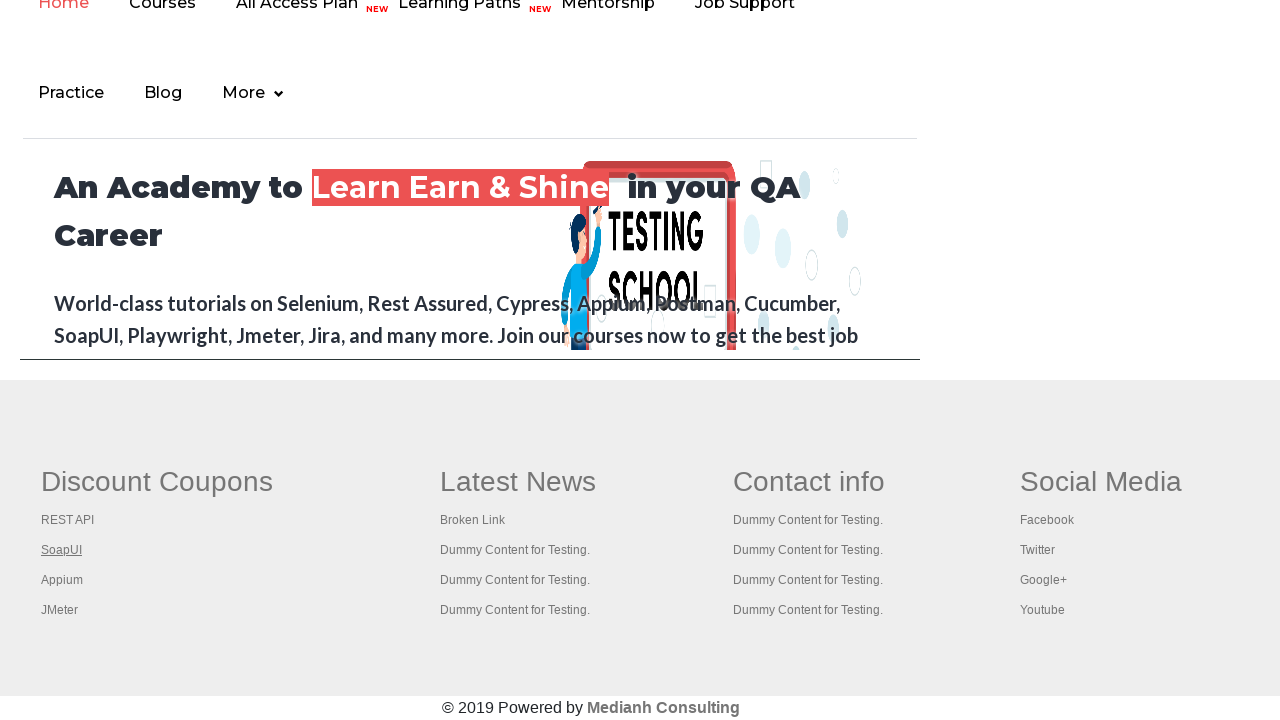

New tab loaded with title: 'The World’s Most Popular API Testing Tool | SoapUI'
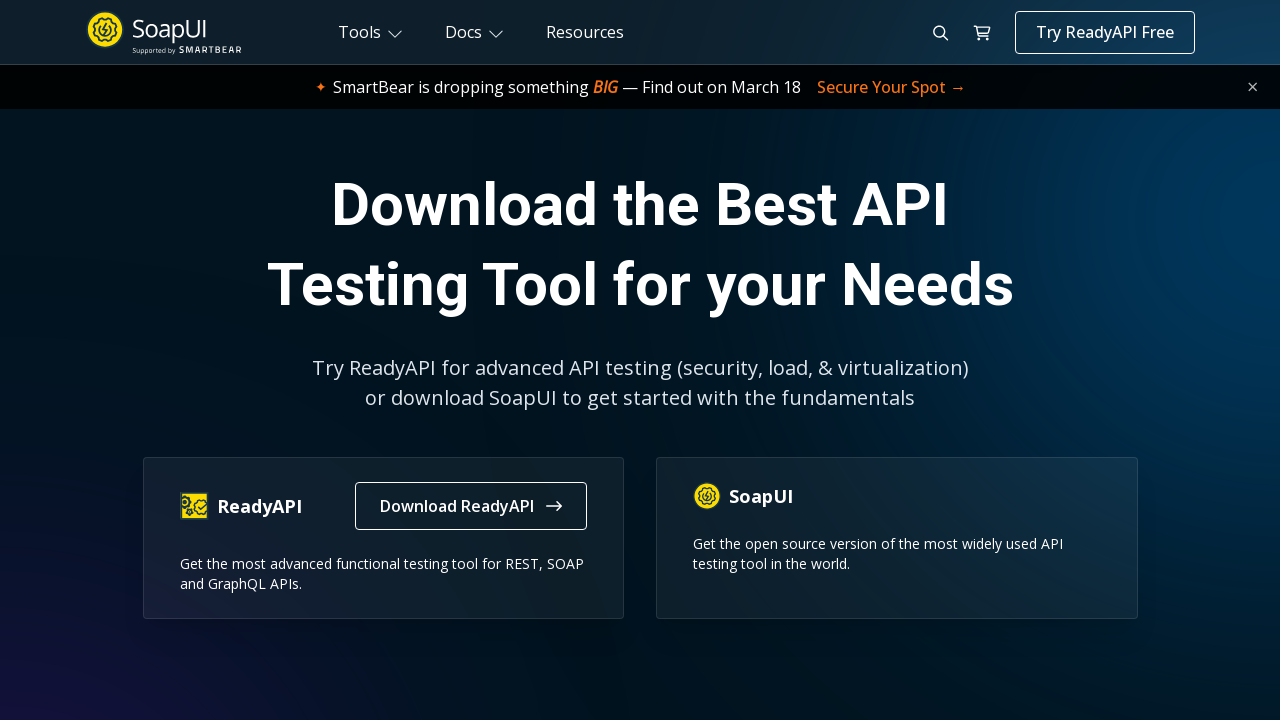

Opened footer link #3 in new tab using Ctrl+Click at (62, 580) on #gf-BIG table tbody tr td:first-child ul a >> nth=3
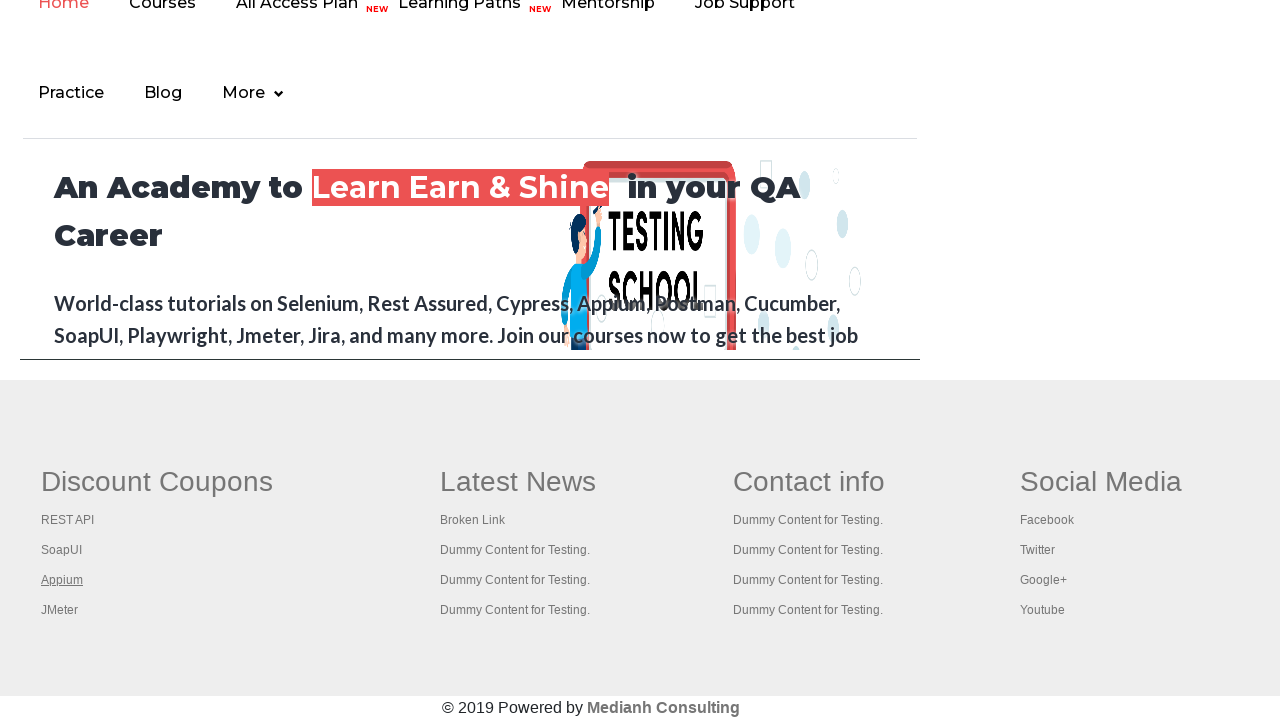

New tab loaded with title: 'Appium tutorial for Mobile Apps testing | RahulShetty Academy | Rahul'
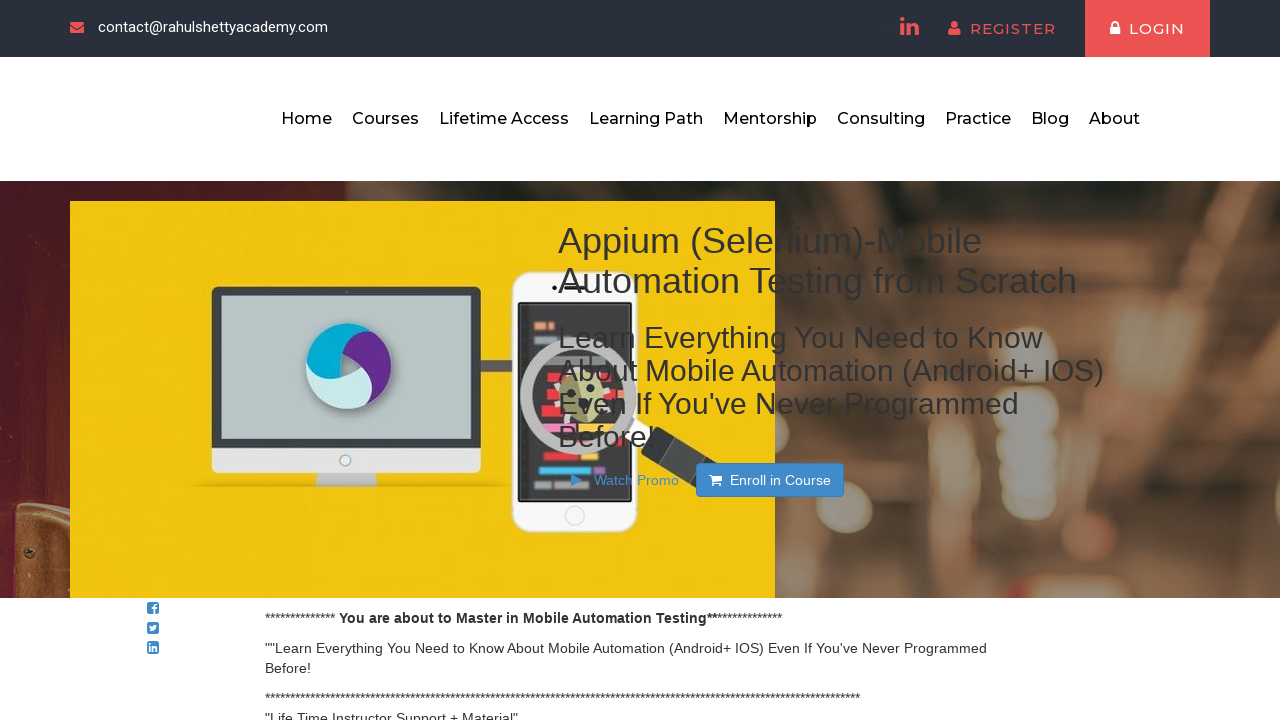

Opened footer link #4 in new tab using Ctrl+Click at (60, 610) on #gf-BIG table tbody tr td:first-child ul a >> nth=4
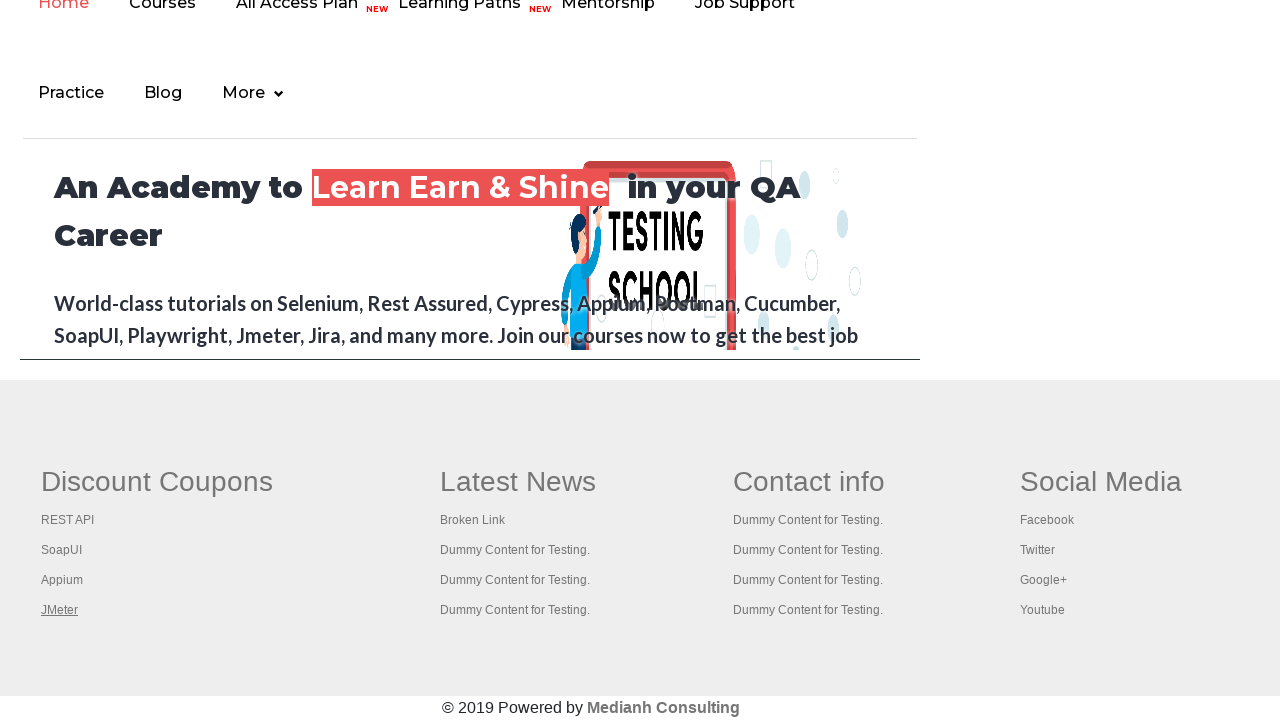

New tab loaded with title: 'Apache JMeter - Apache JMeter™'
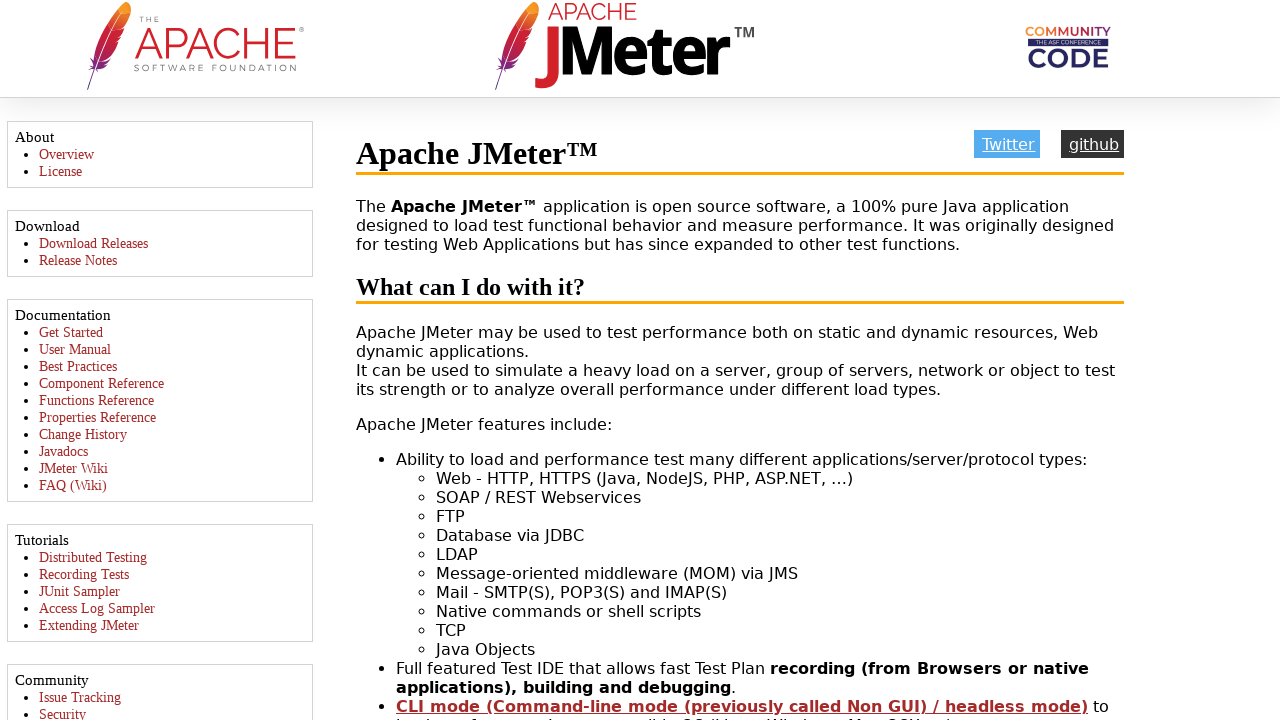

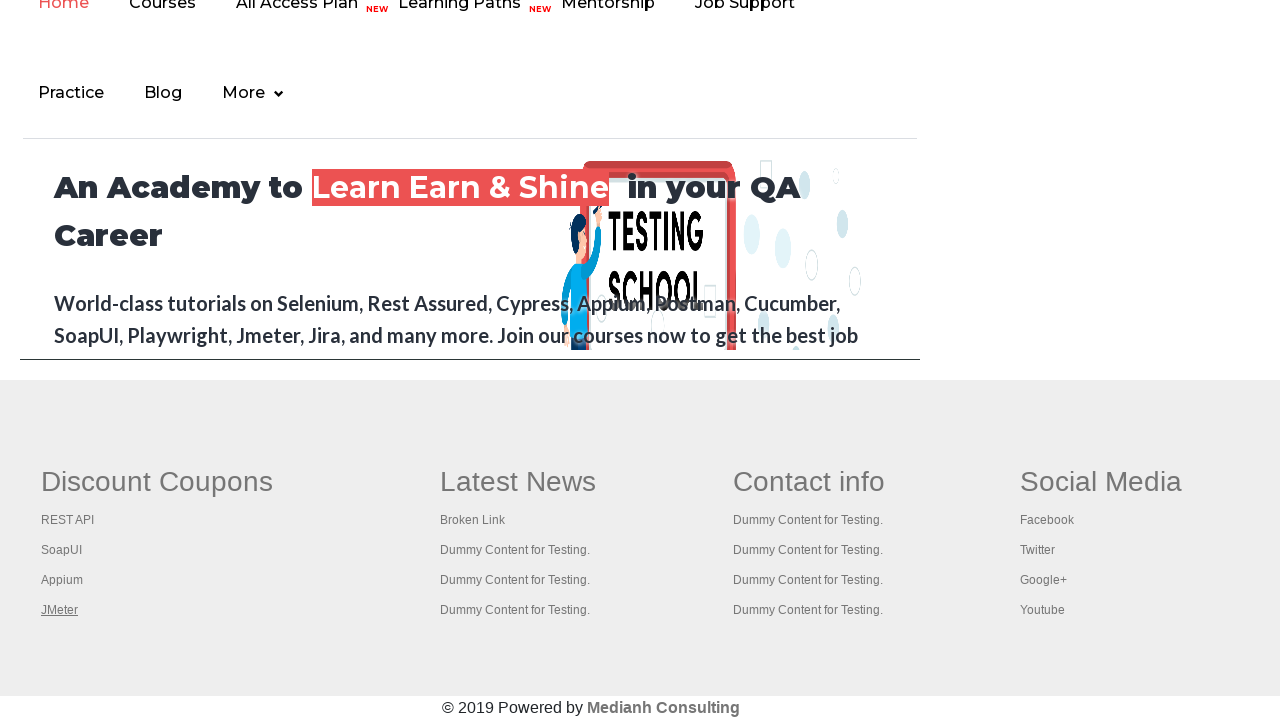